Tests browser window/tab handling by opening a new tab via button click, switching between windows, and opening a new window with a different URL

Starting URL: https://demoqa.com/browser-windows

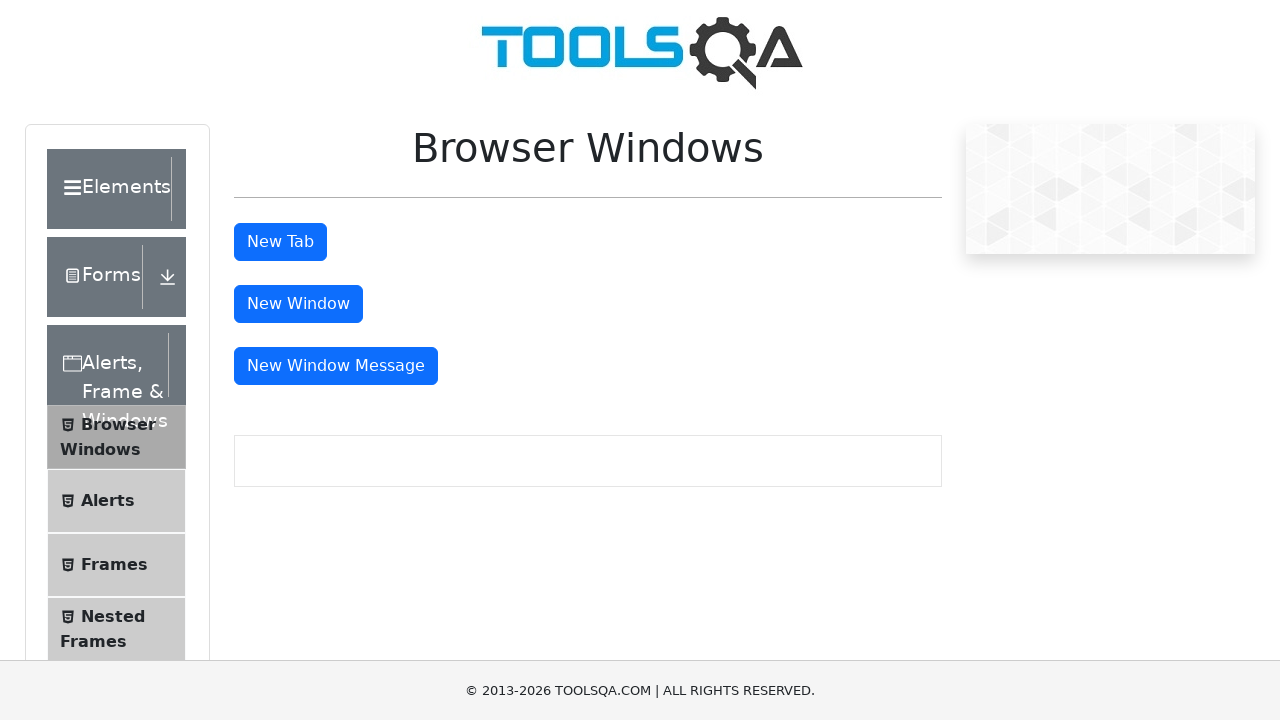

Scrolled down 1200px to make tab button visible
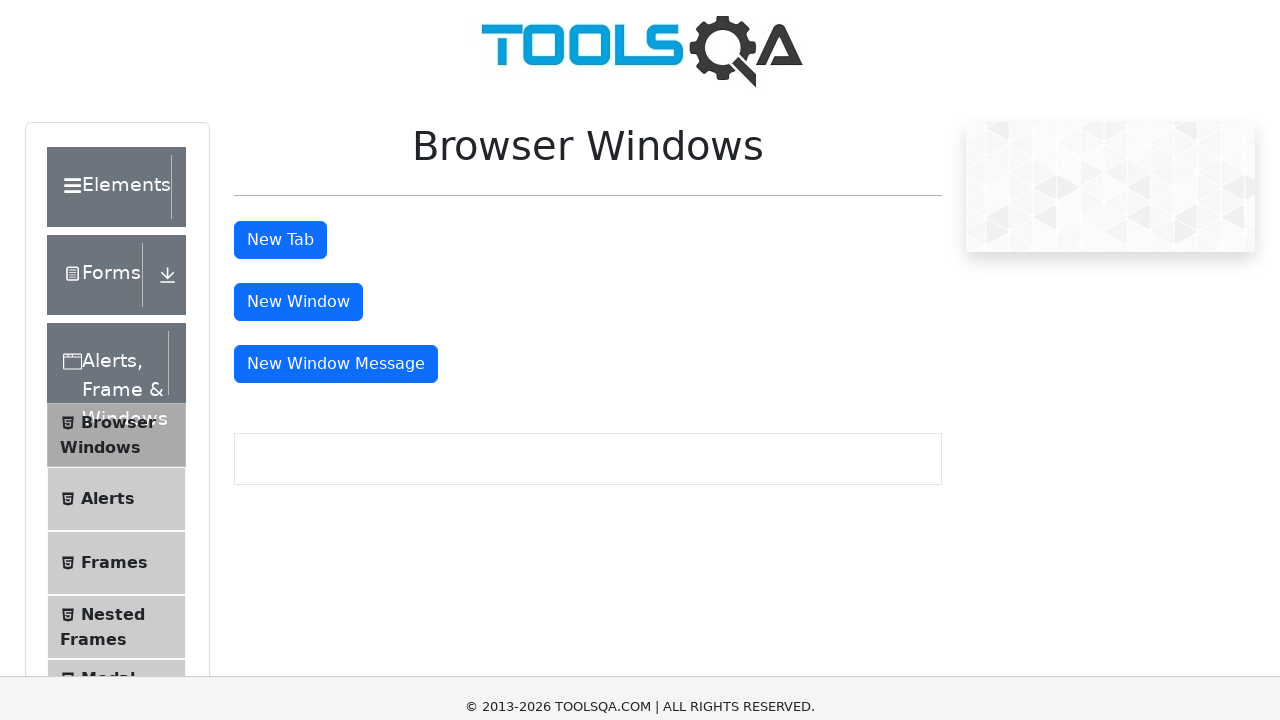

Clicked 'New Tab' button to open new tab at (280, 19) on #tabButton
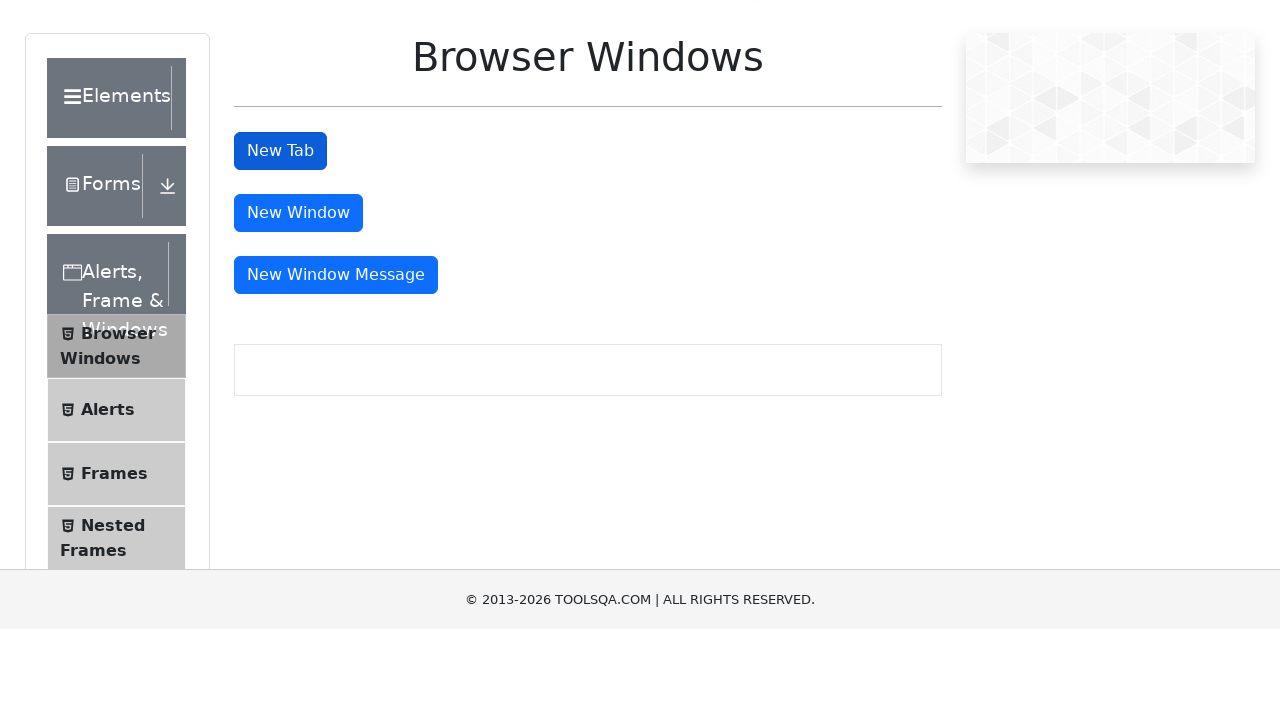

New tab opened and captured
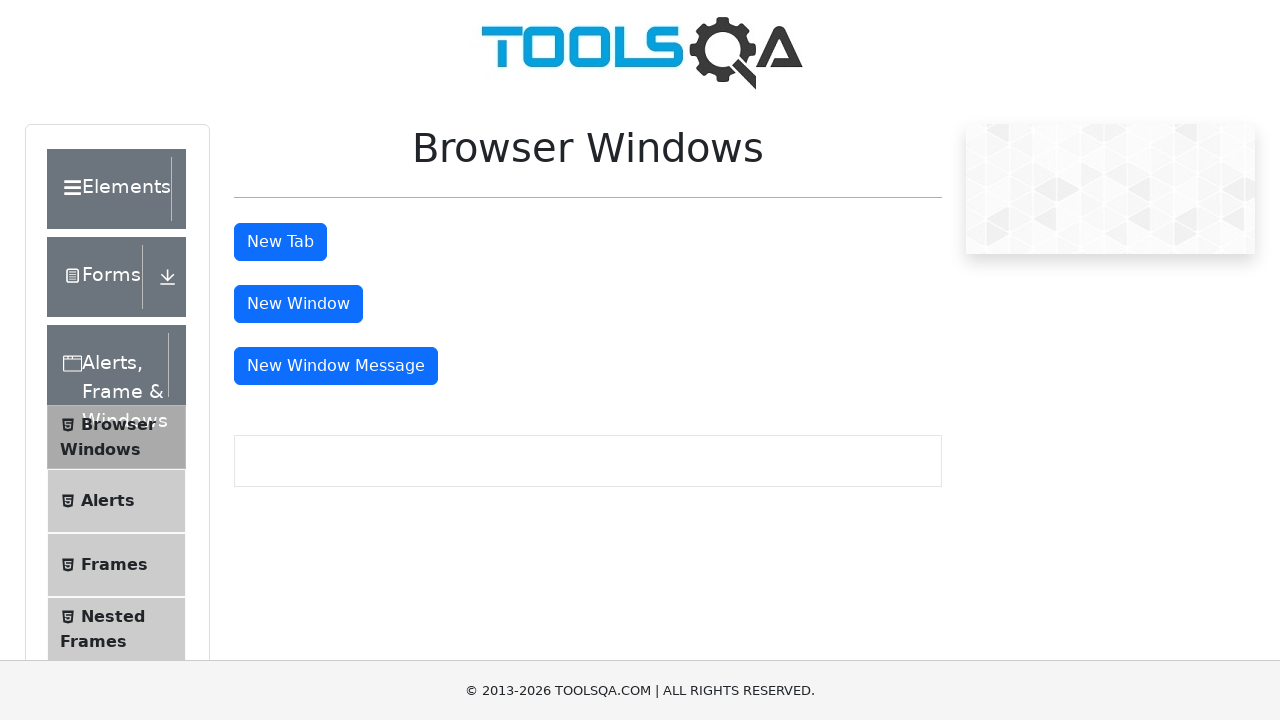

Waited for h1#sampleHeading element in new tab
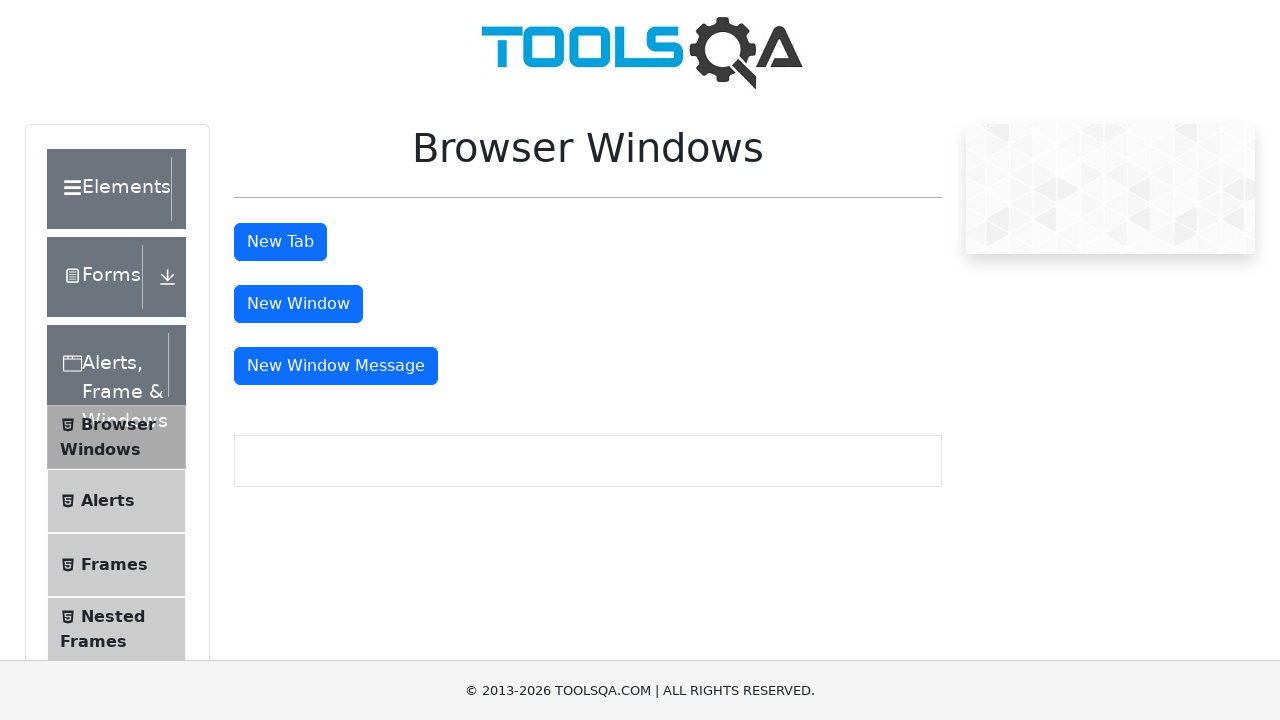

Retrieved text from heading in new tab: 'This is a sample page'
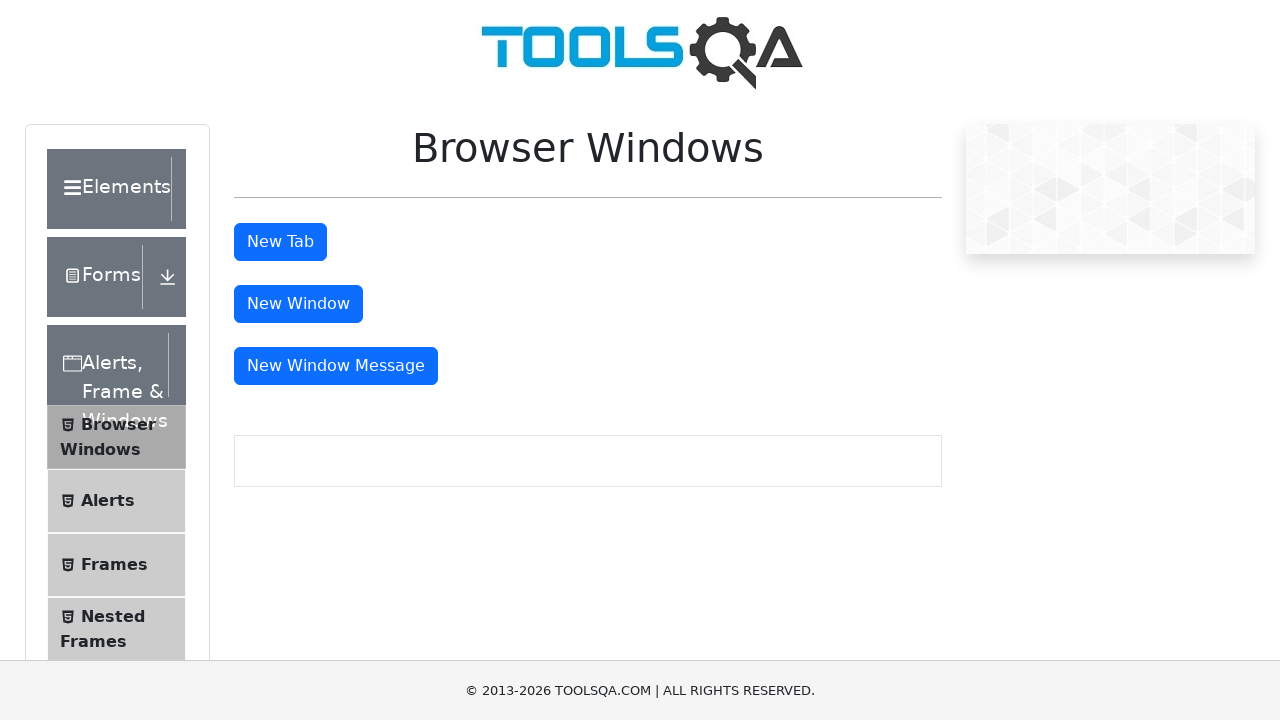

Closed the new tab
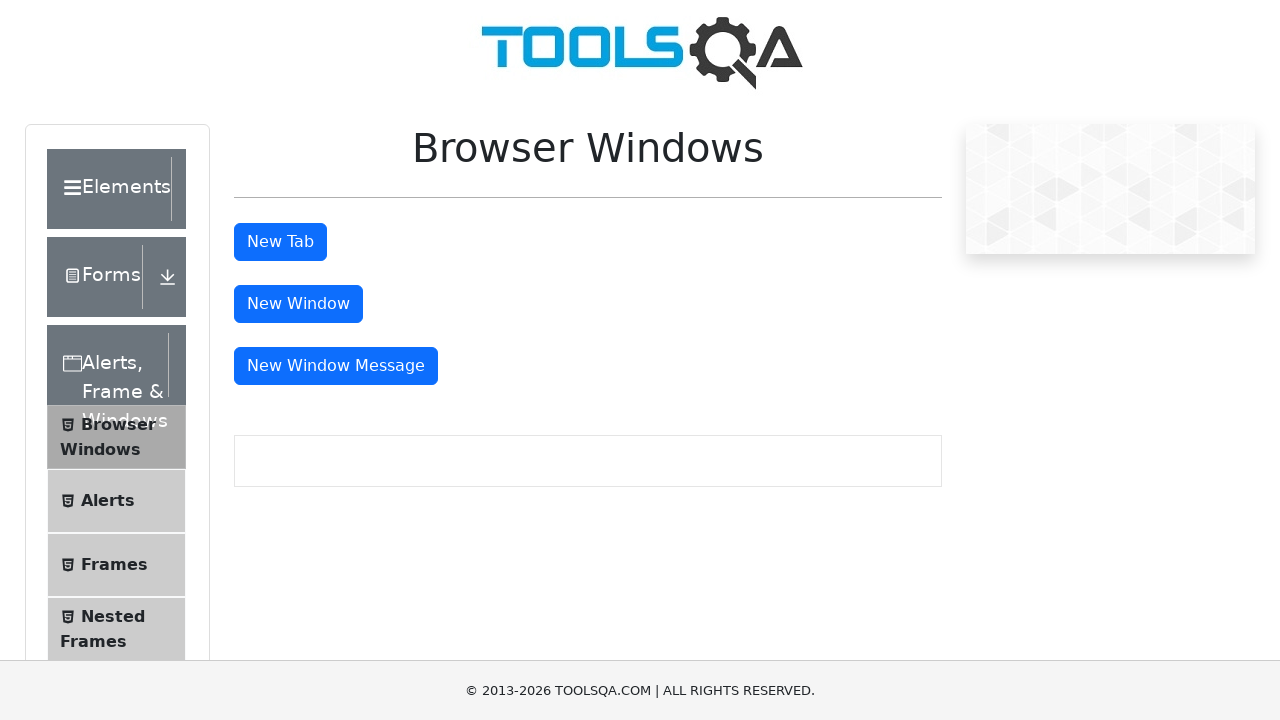

Opened new window/page
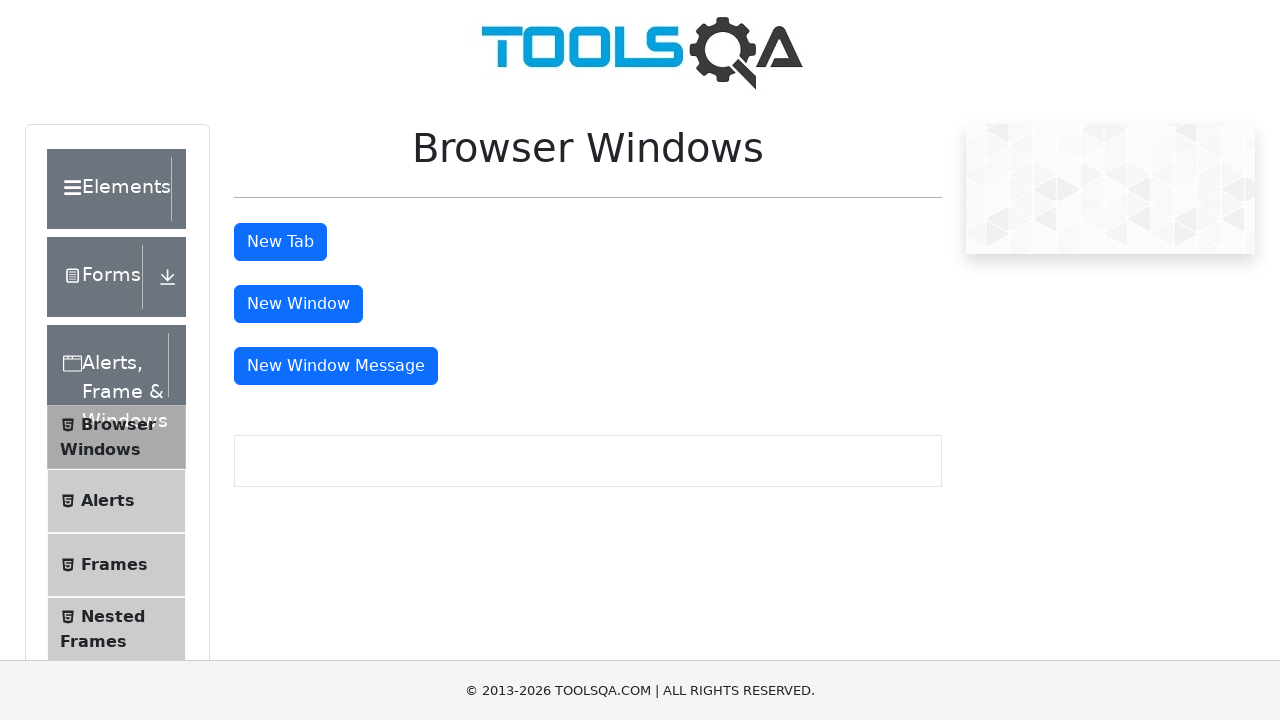

Navigated new window to https://testautomationpractice.blogspot.com/
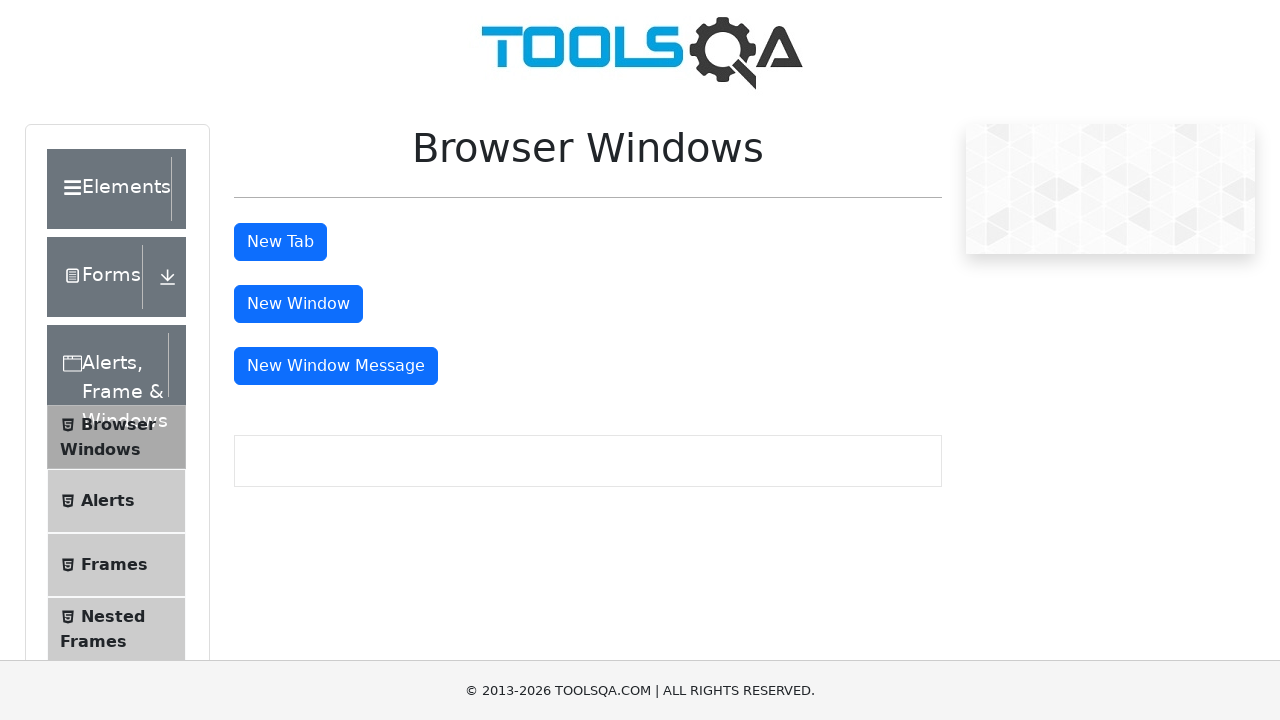

Closed the new window
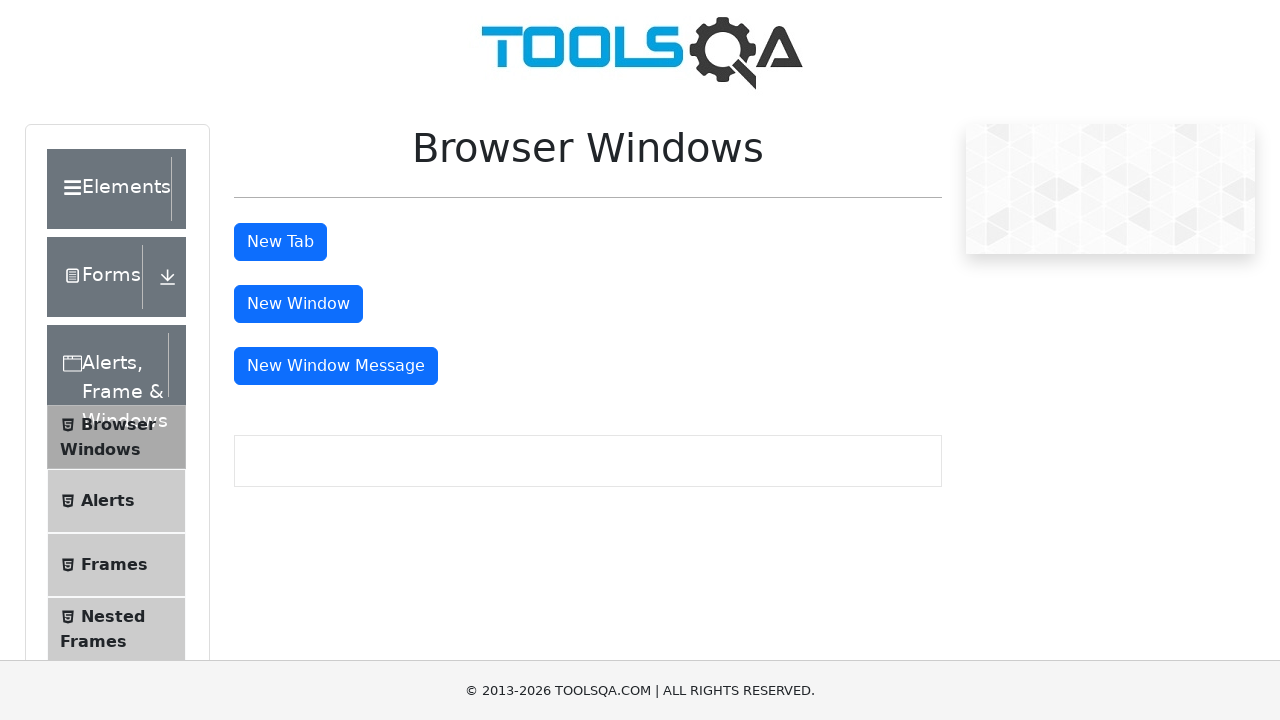

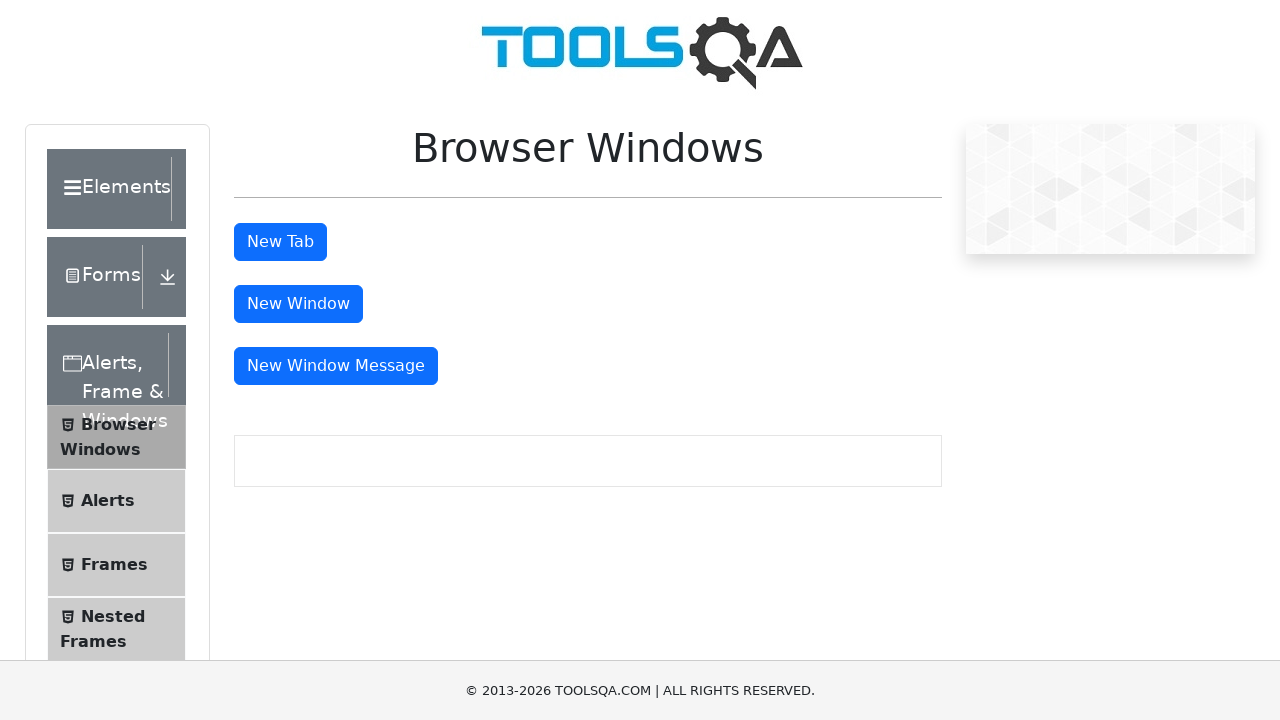